Tests handling of a JavaScript prompt dialog by dismissing it without entering a value

Starting URL: https://testautomationpractice.blogspot.com/

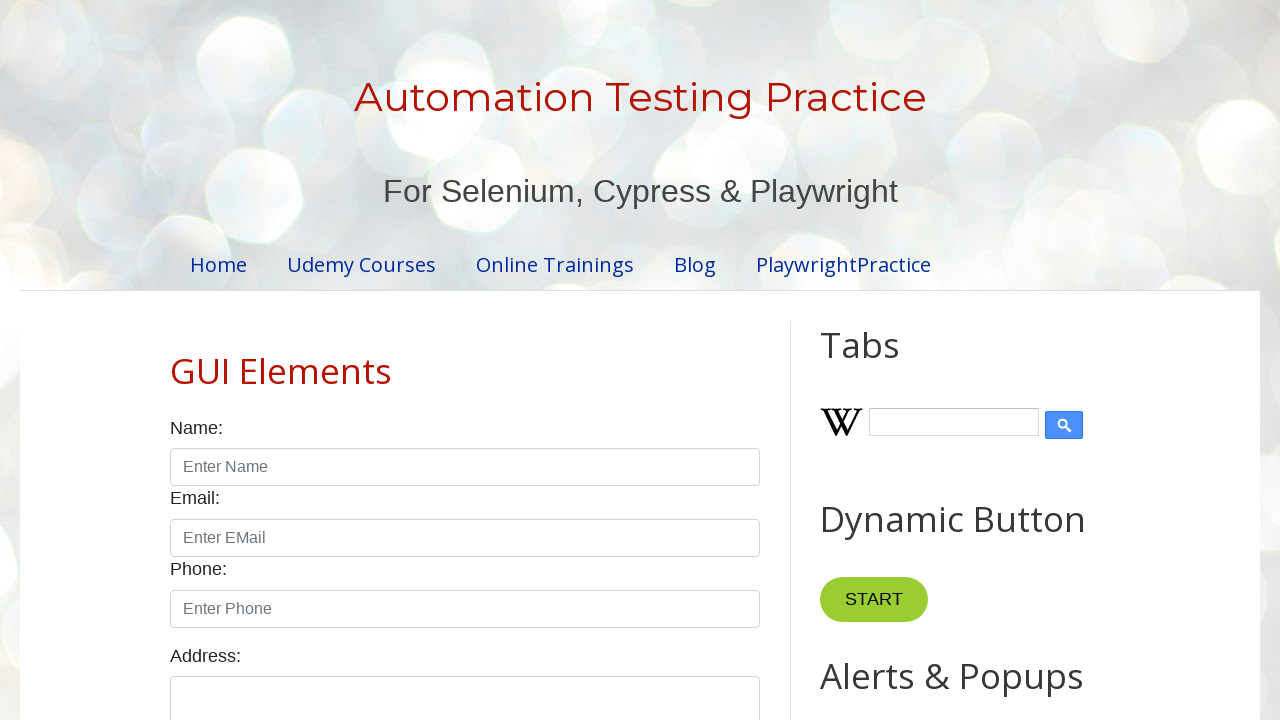

Set up dialog handler to dismiss prompts
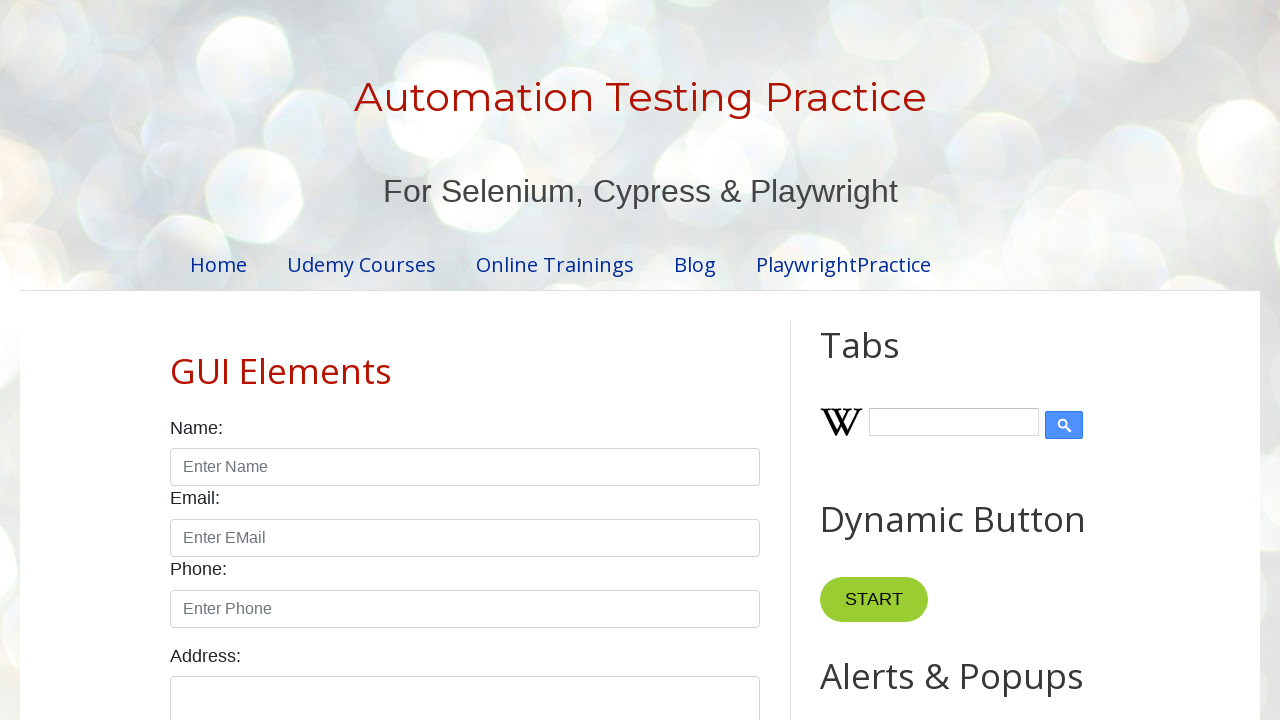

Clicked the Prompt button to trigger the dialog at (890, 360) on internal:text="Prompt"i
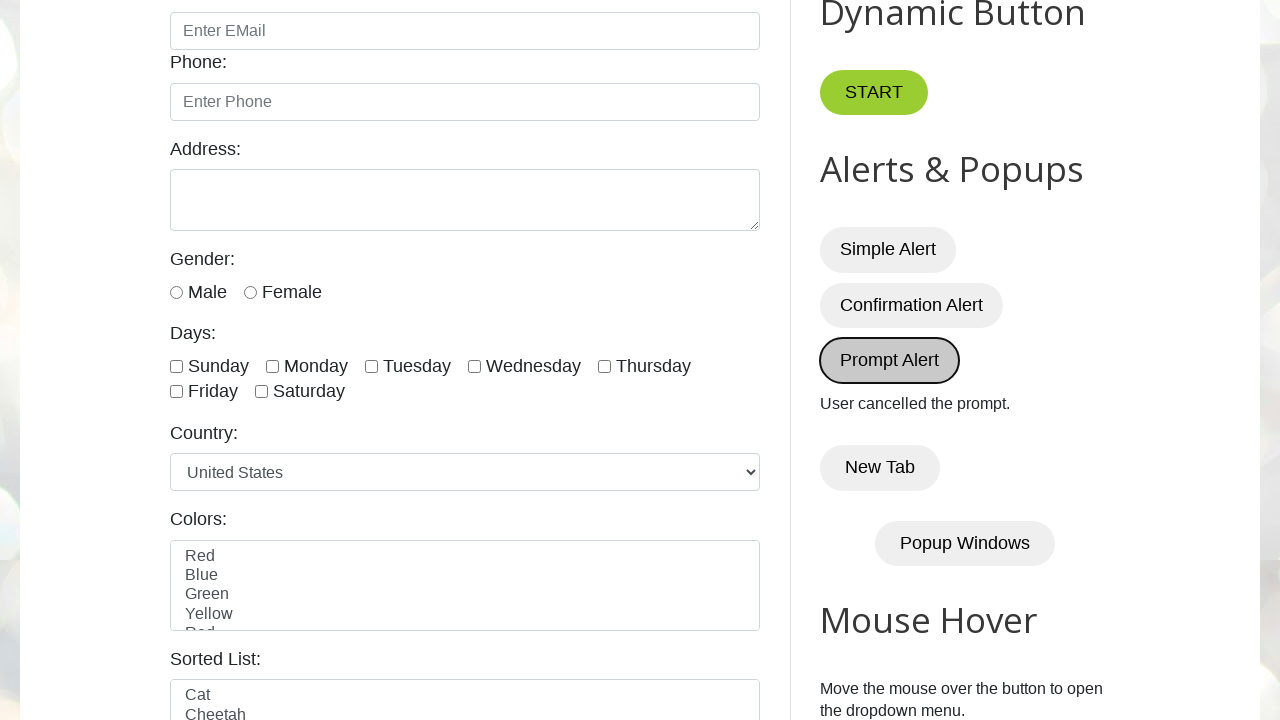

Result element appeared after dismissing the prompt
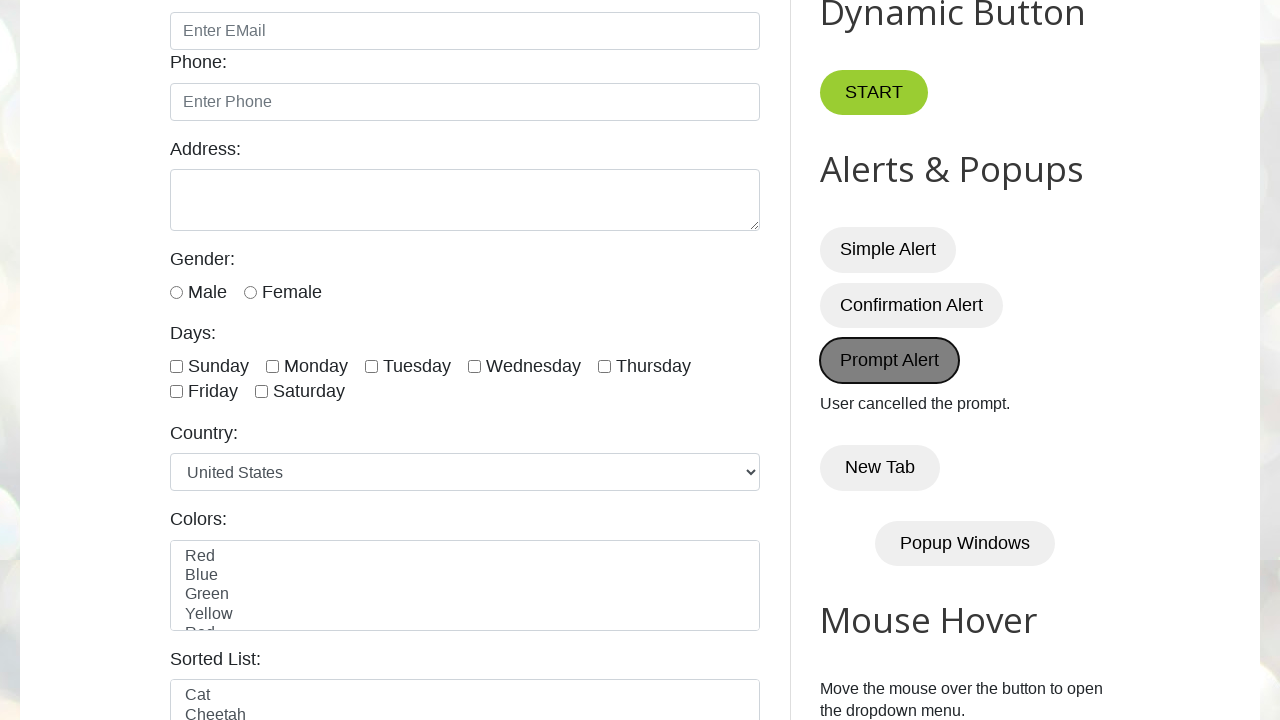

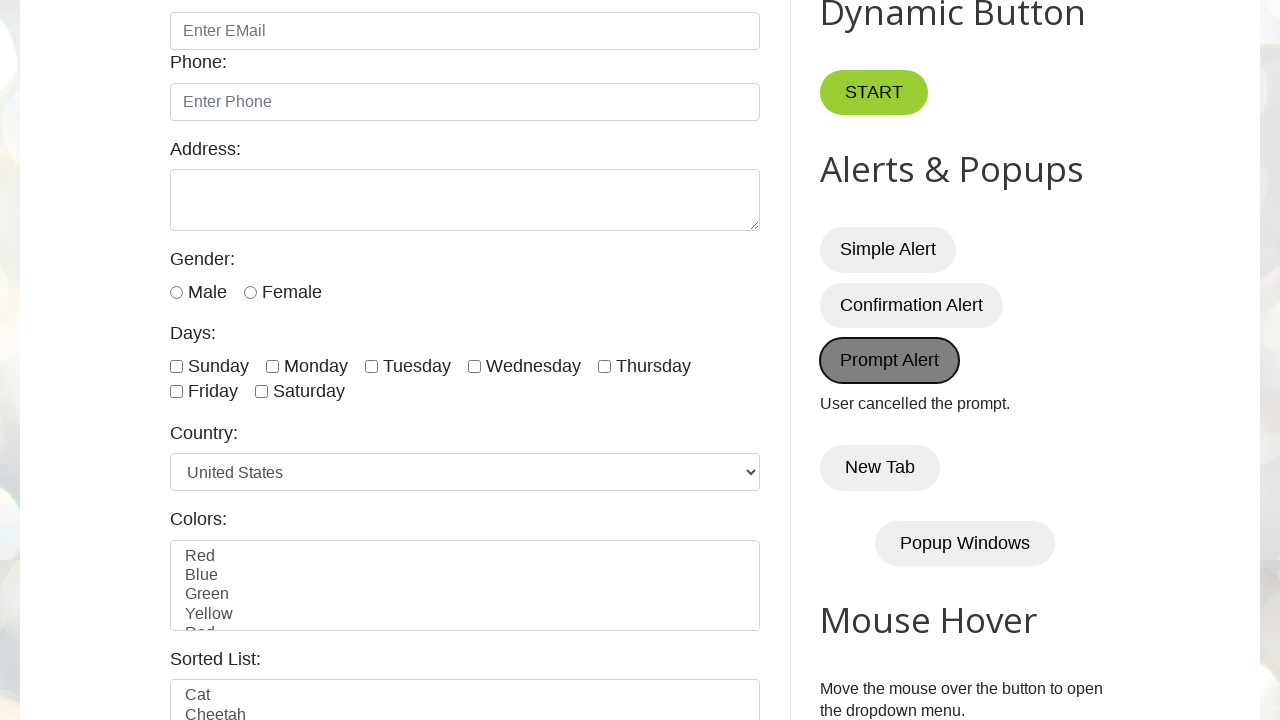